Navigates to the nopCommerce demo site and verifies the page loads correctly by checking the title and URL

Starting URL: https://demo.nopcommerce.com/

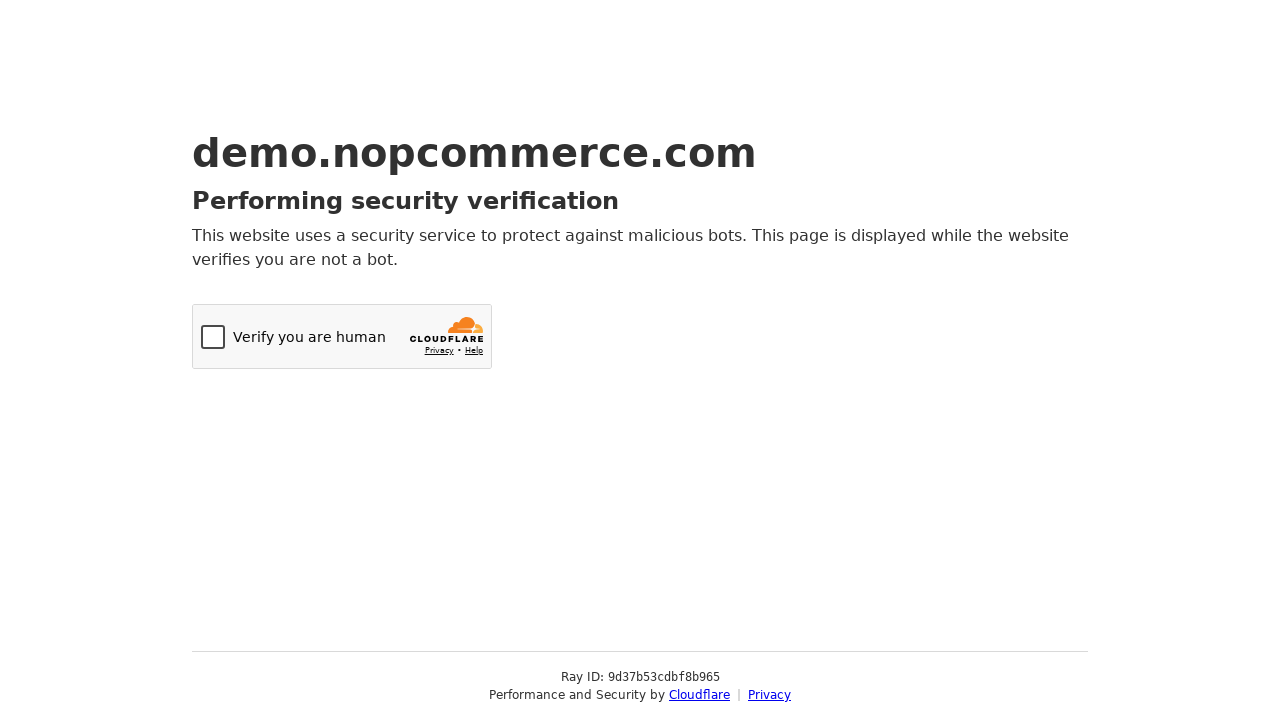

Navigated to nopCommerce demo site
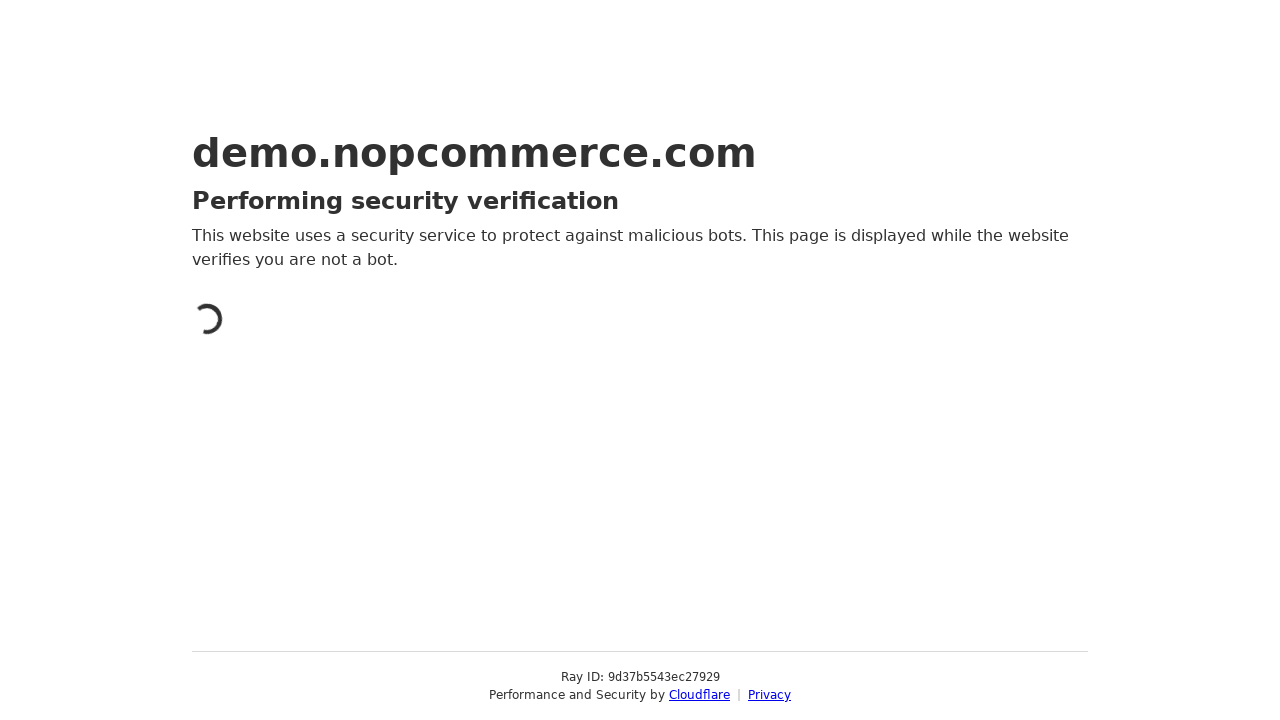

Verified page title is not empty
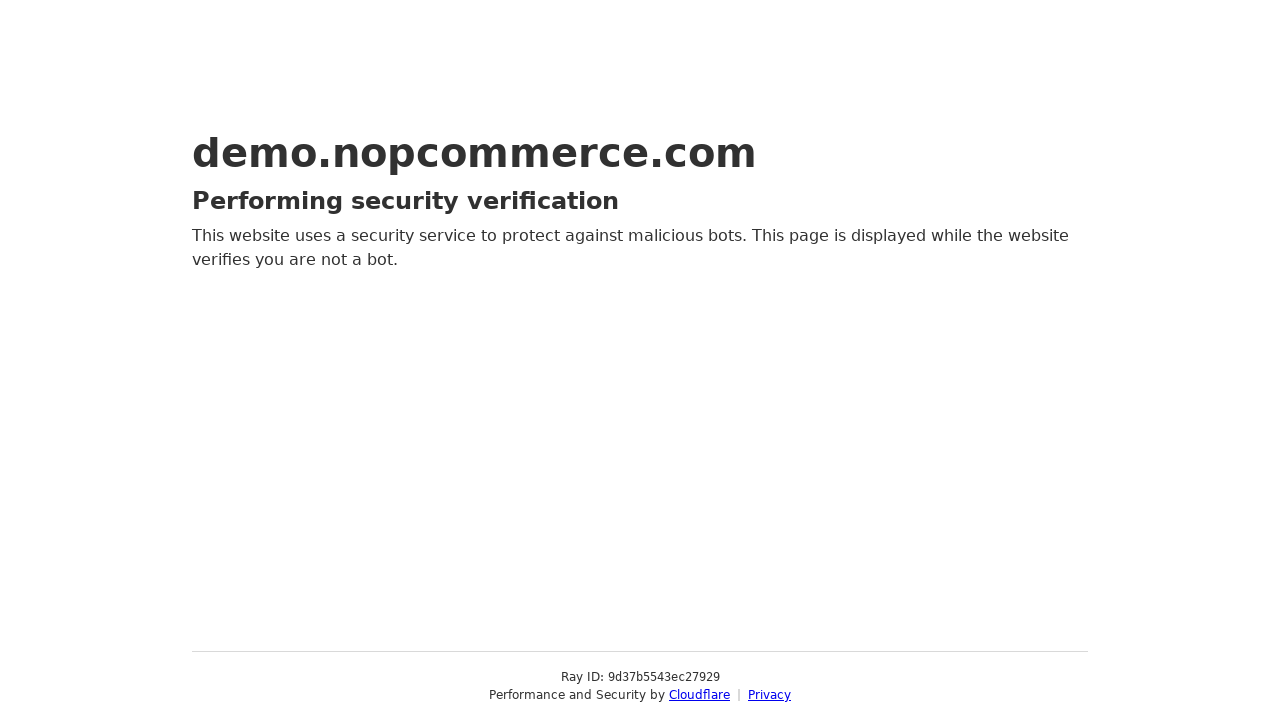

Verified URL contains 'demo.nopcommerce.com'
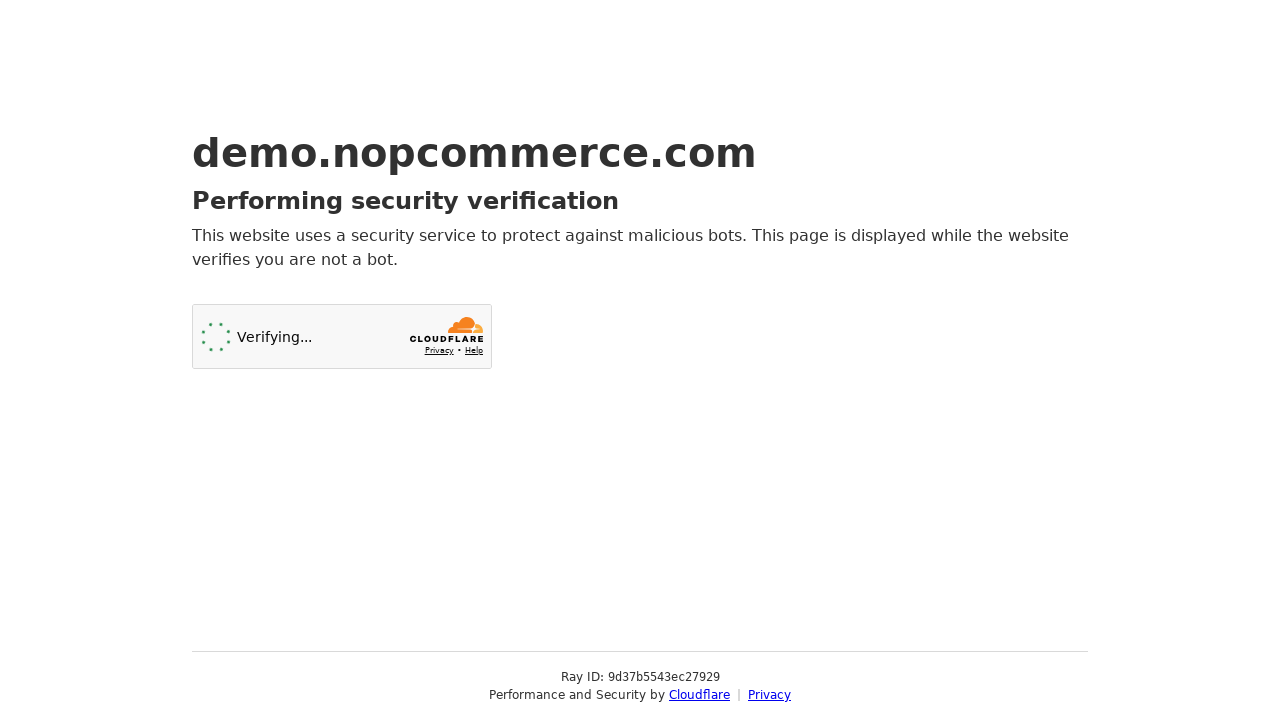

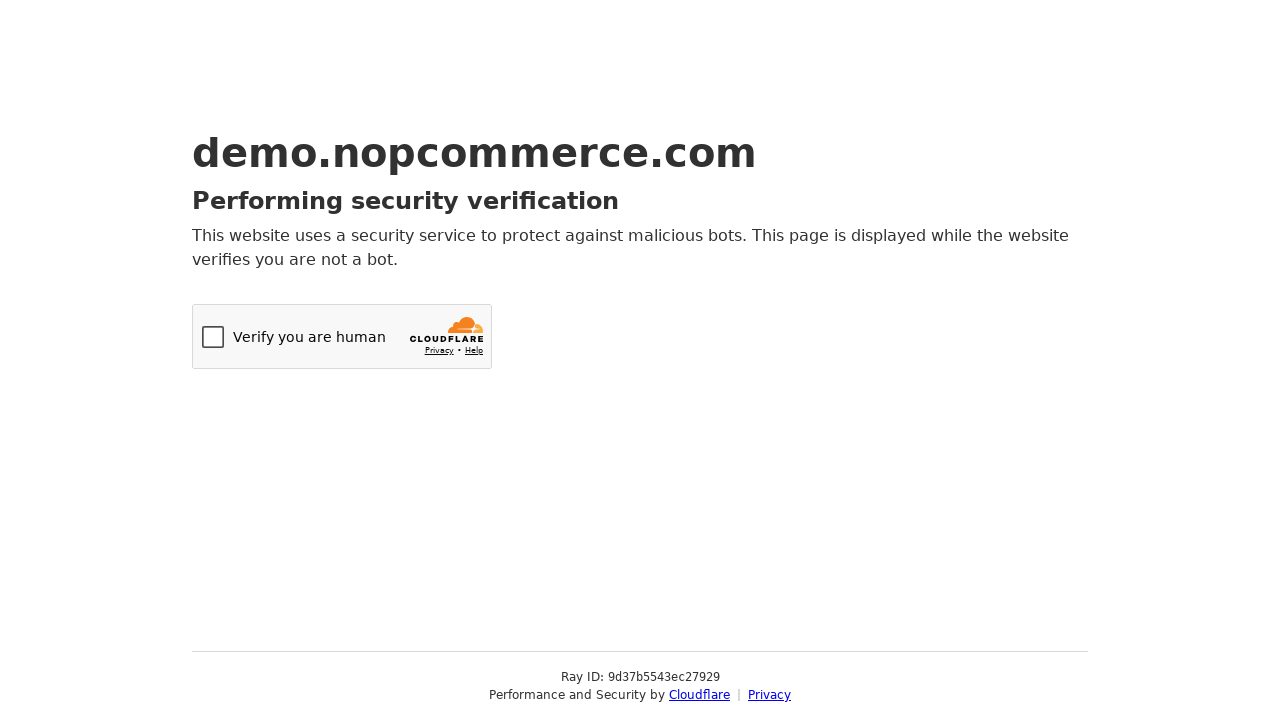